Tests dropdown selection functionality by selecting options using different methods (by value, index, and visible text)

Starting URL: https://demoqa.com/select-menu

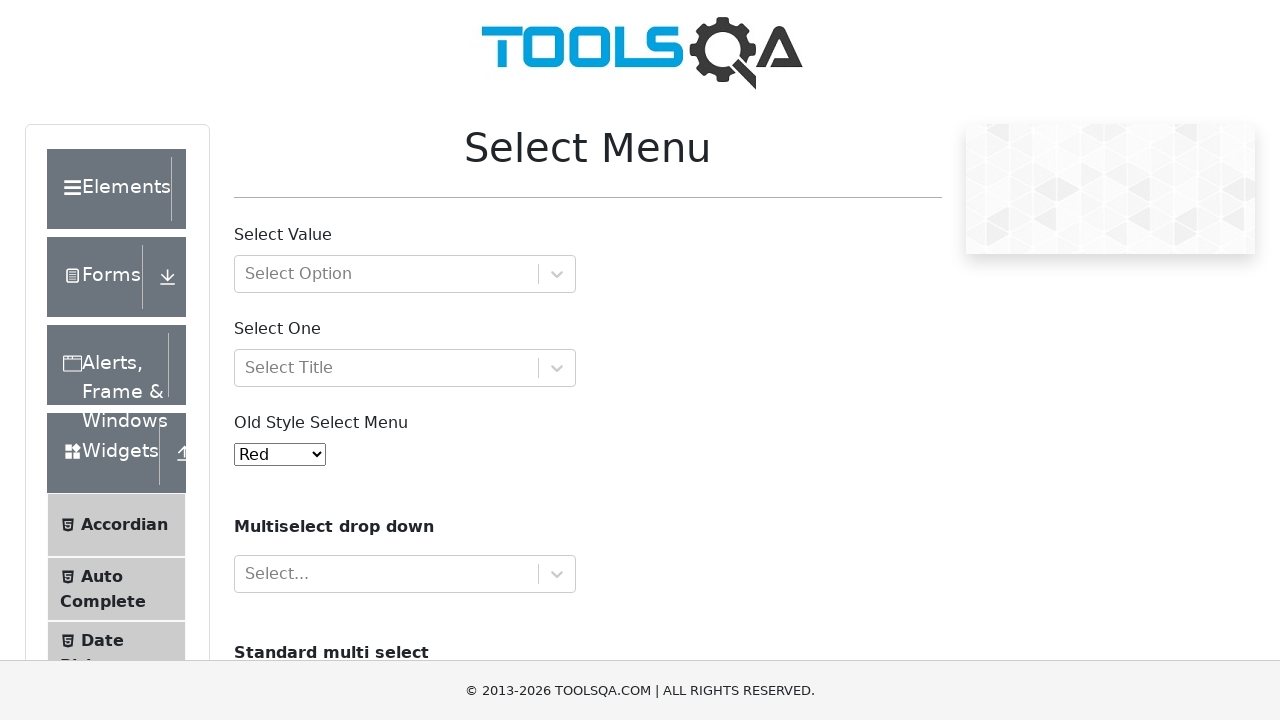

Selected option by value '5' (Black) from dropdown on #oldSelectMenu
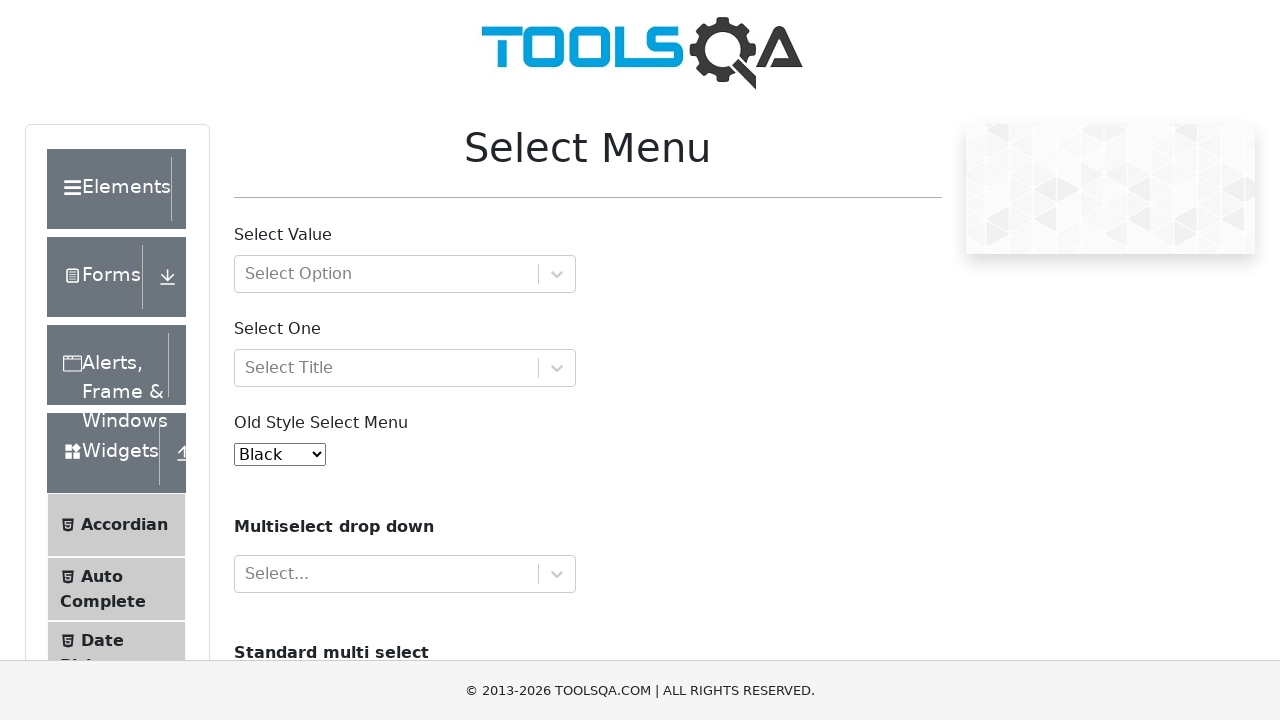

Selected option by index 0 (Red) from dropdown on #oldSelectMenu
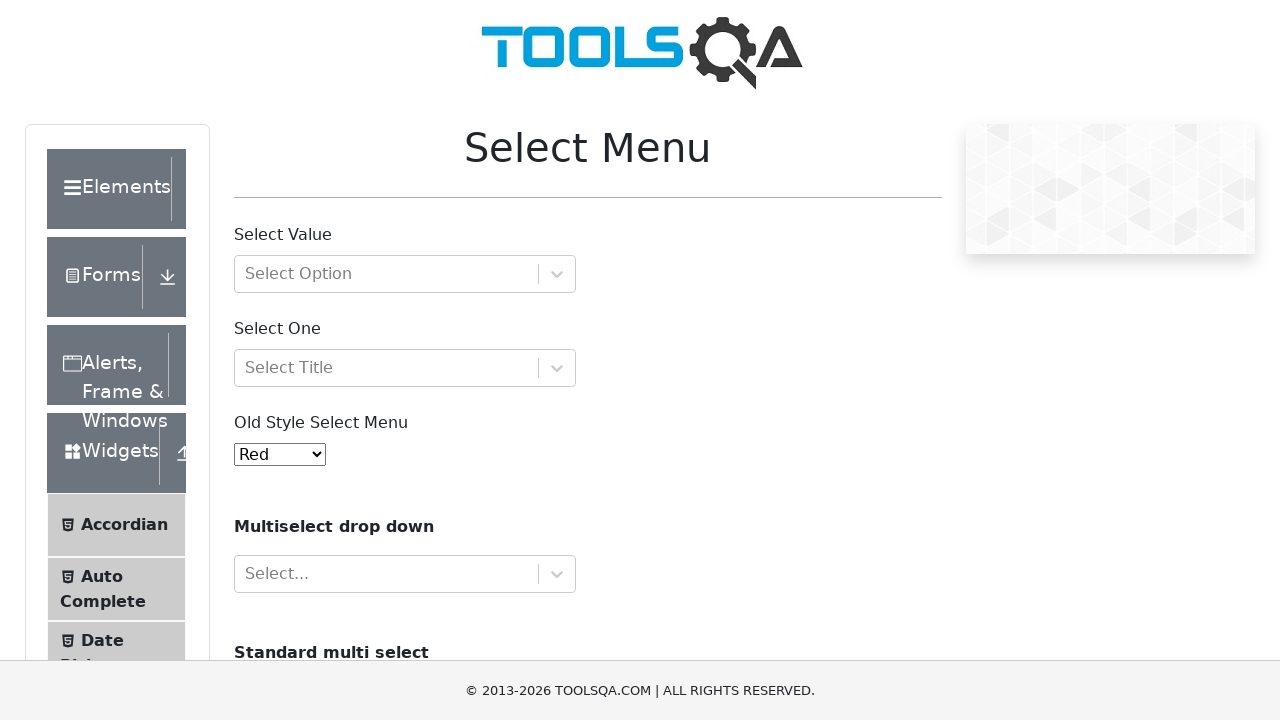

Selected option by visible text 'Yellow' from dropdown on #oldSelectMenu
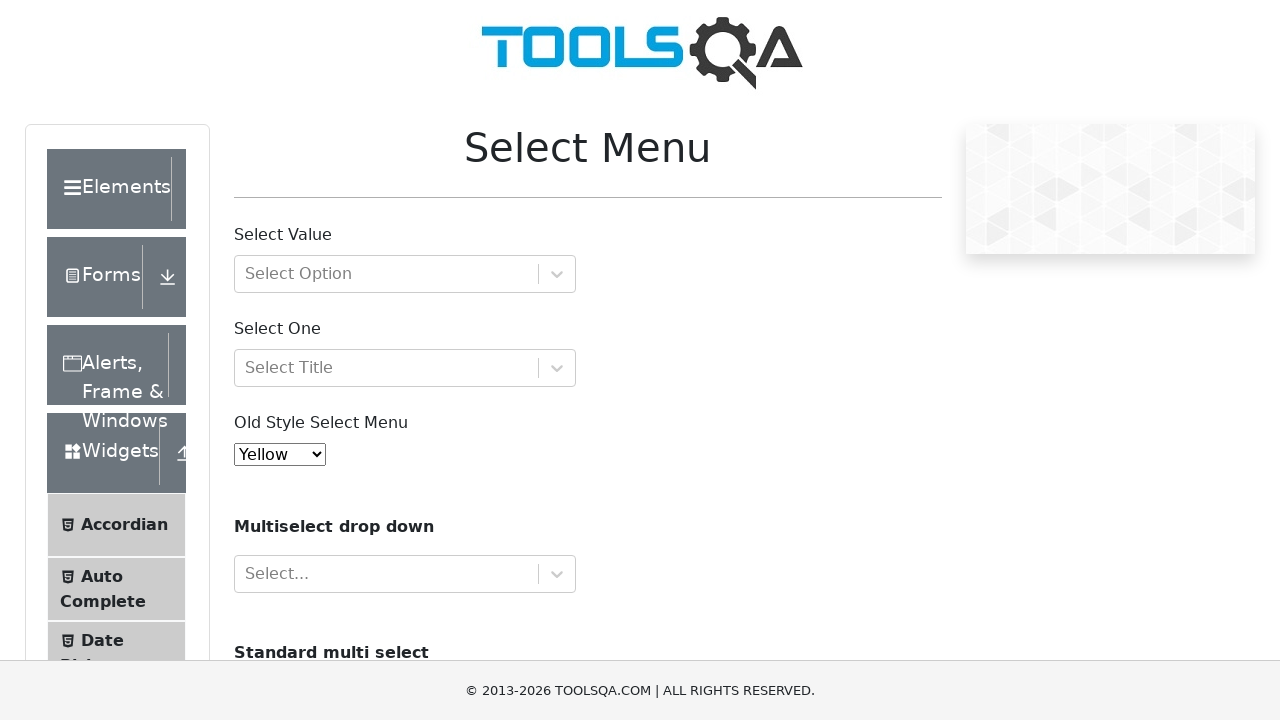

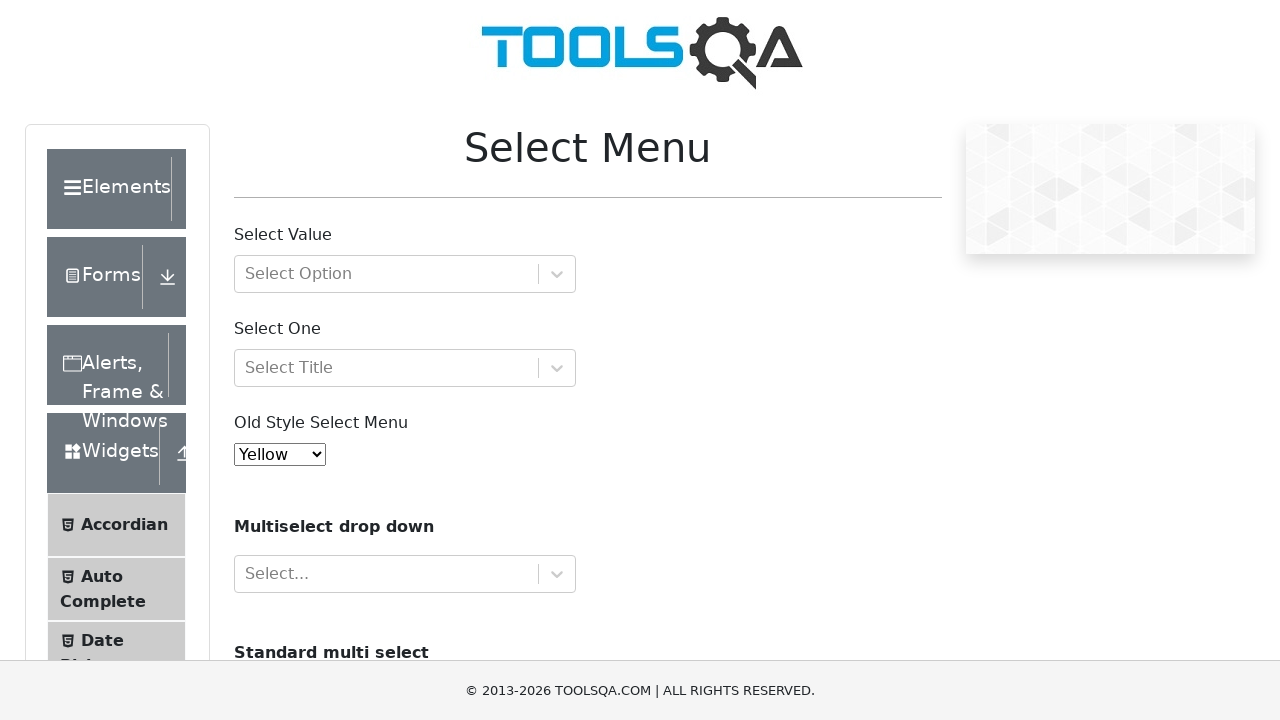